Tests XPath sibling and parent traversal locator strategies by finding button elements in the header and verifying their text content

Starting URL: https://rahulshettyacademy.com/AutomationPractice/

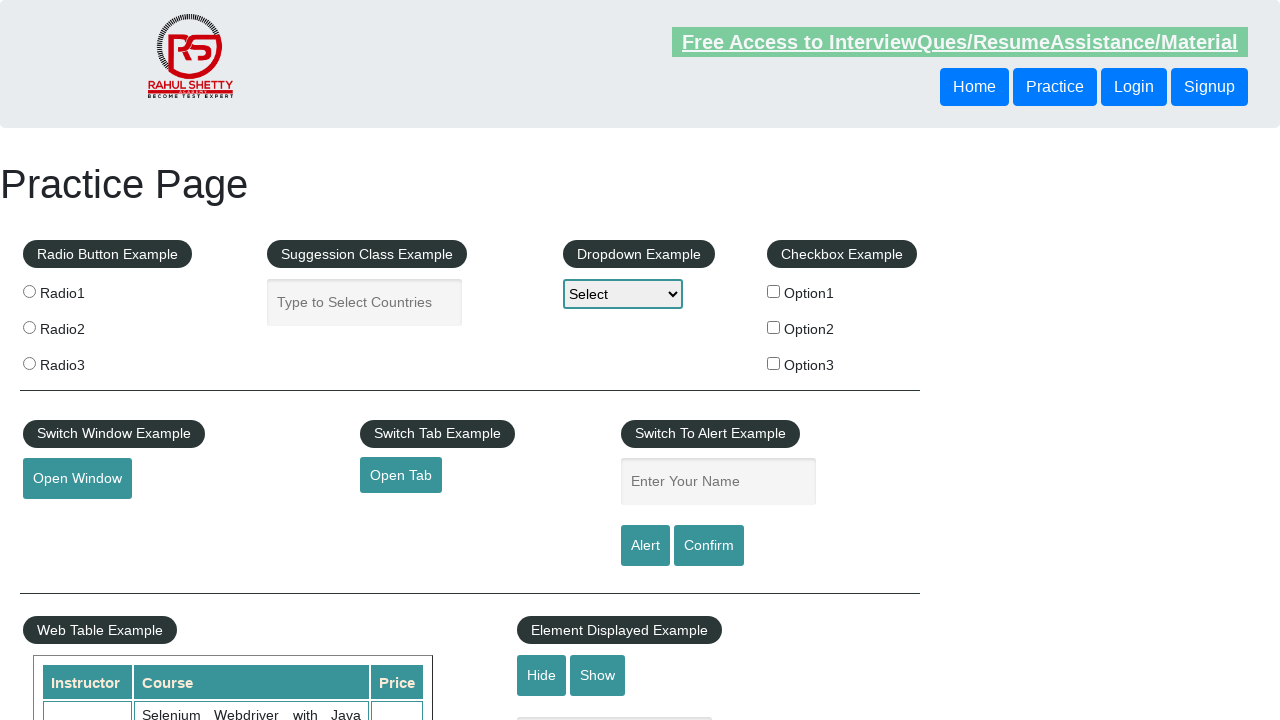

Navigated to AutomationPractice page
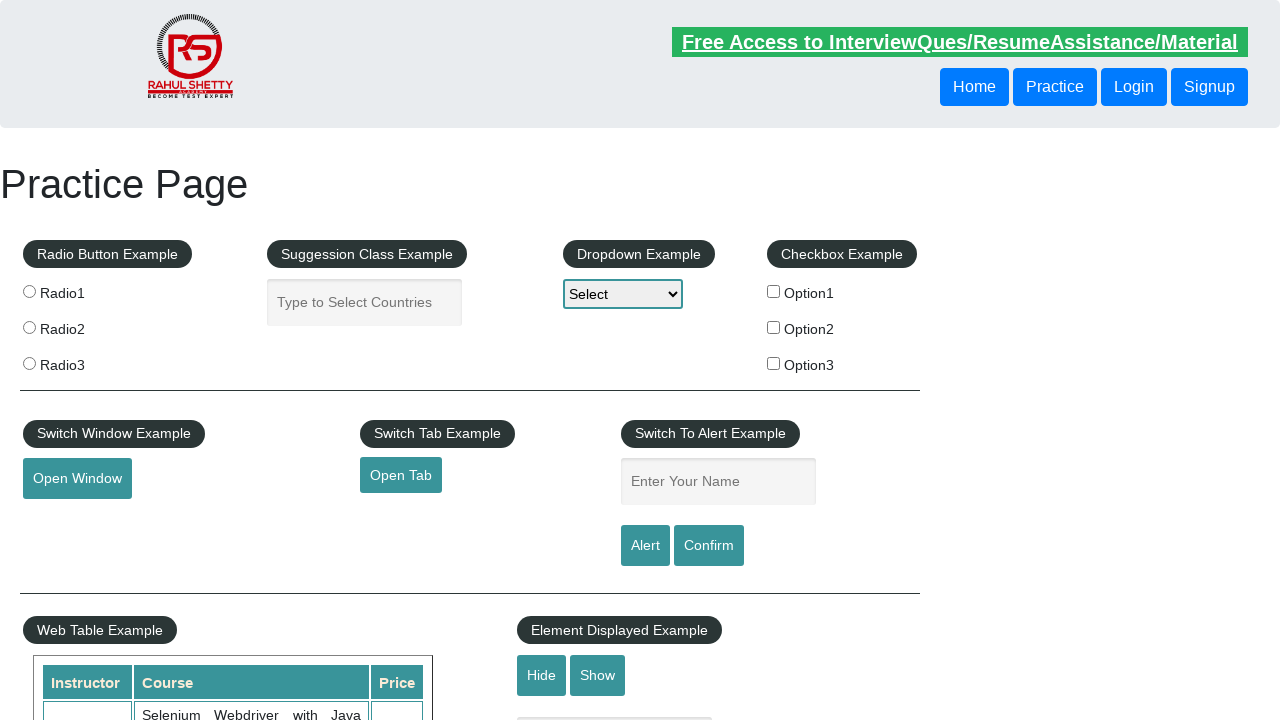

Retrieved button text using following-sibling XPath traversal
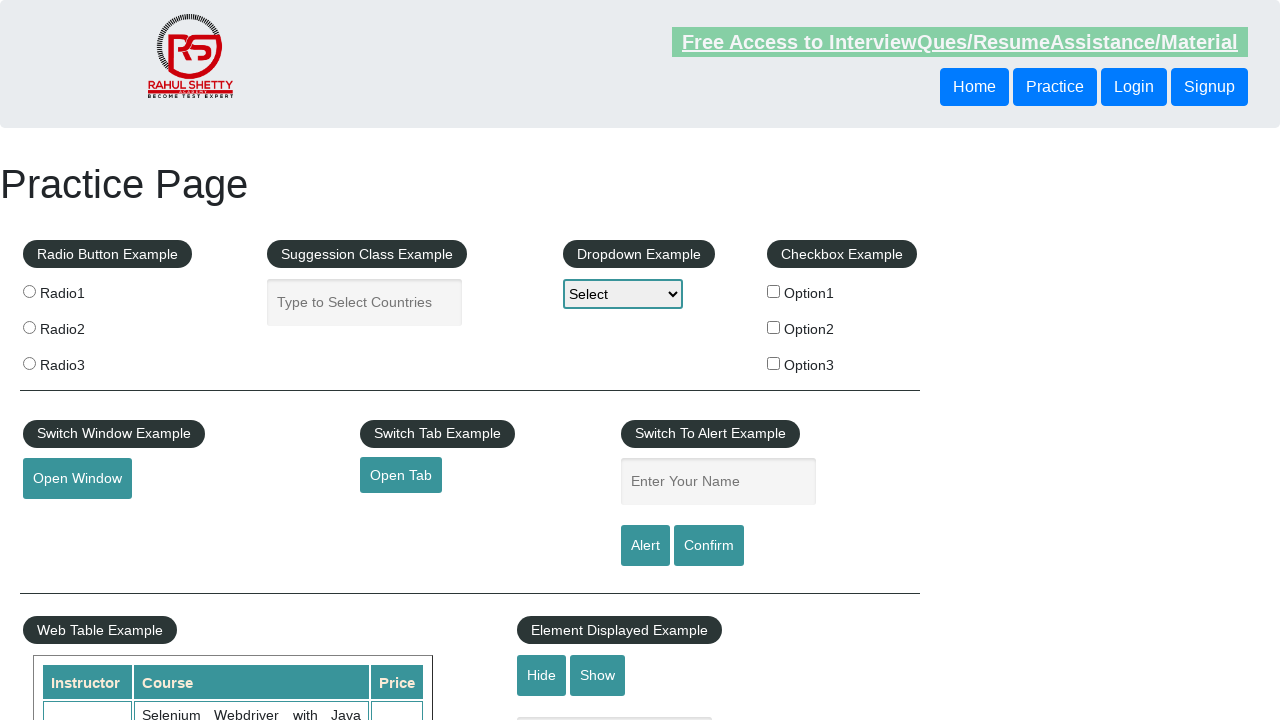

Retrieved button text using parent XPath traversal
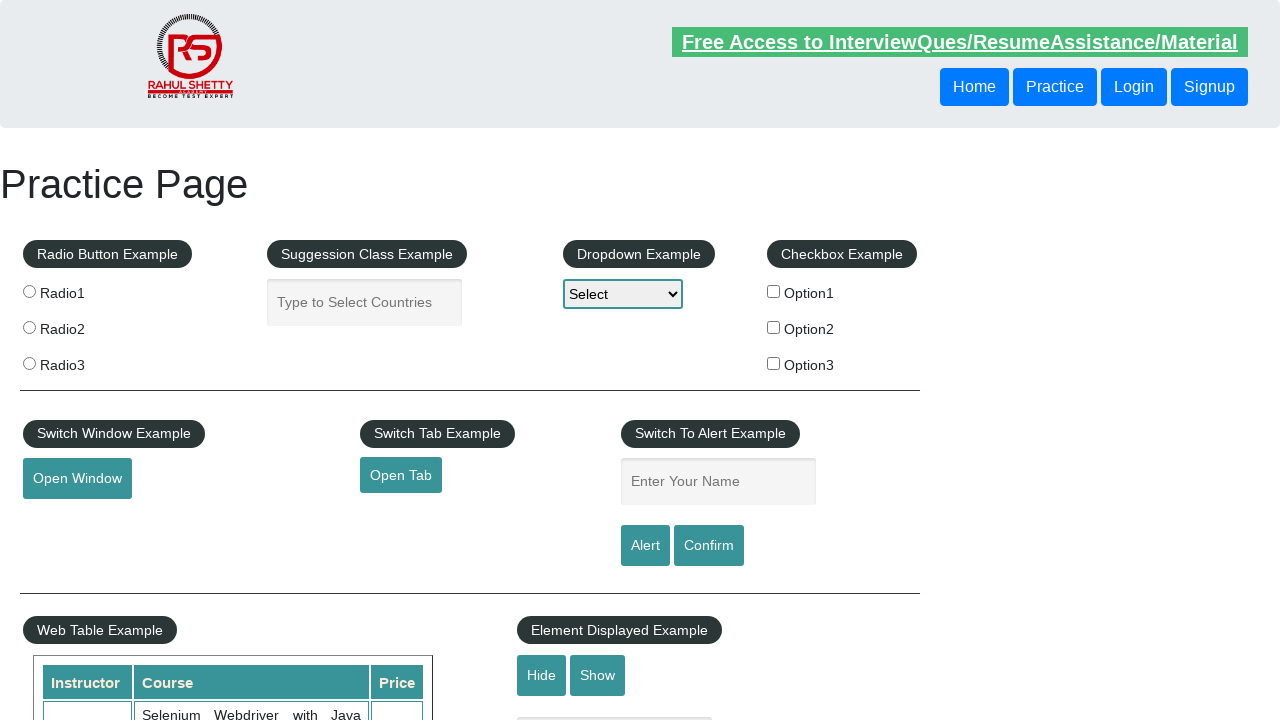

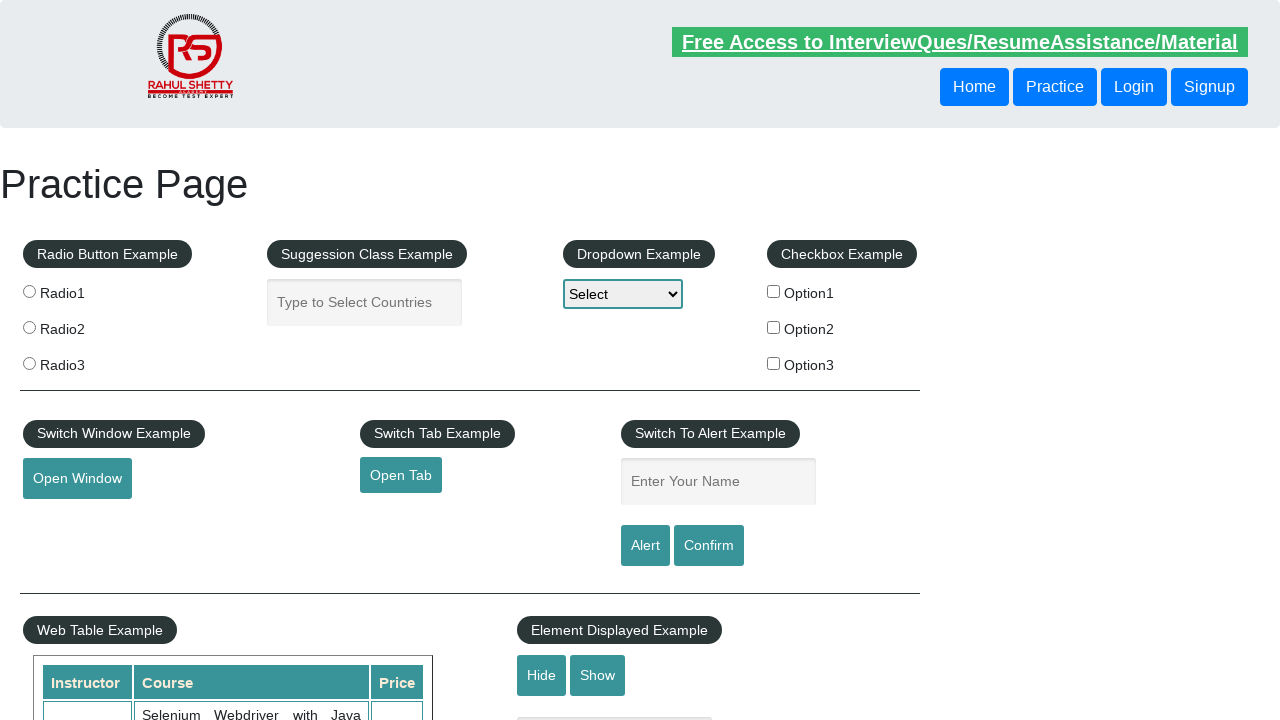